Tests A/B test opt-out by adding the opt-out cookie on the main page before navigating to the A/B test page.

Starting URL: http://the-internet.herokuapp.com

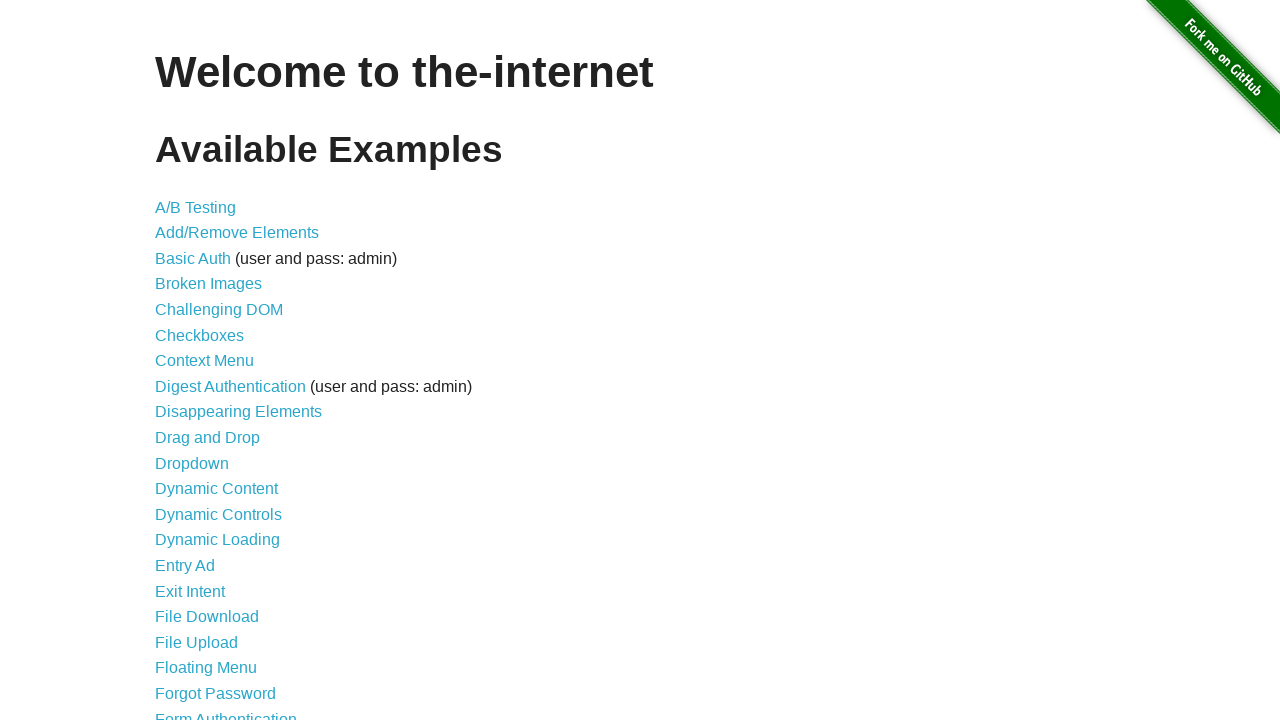

Added optimizelyOptOut cookie to context
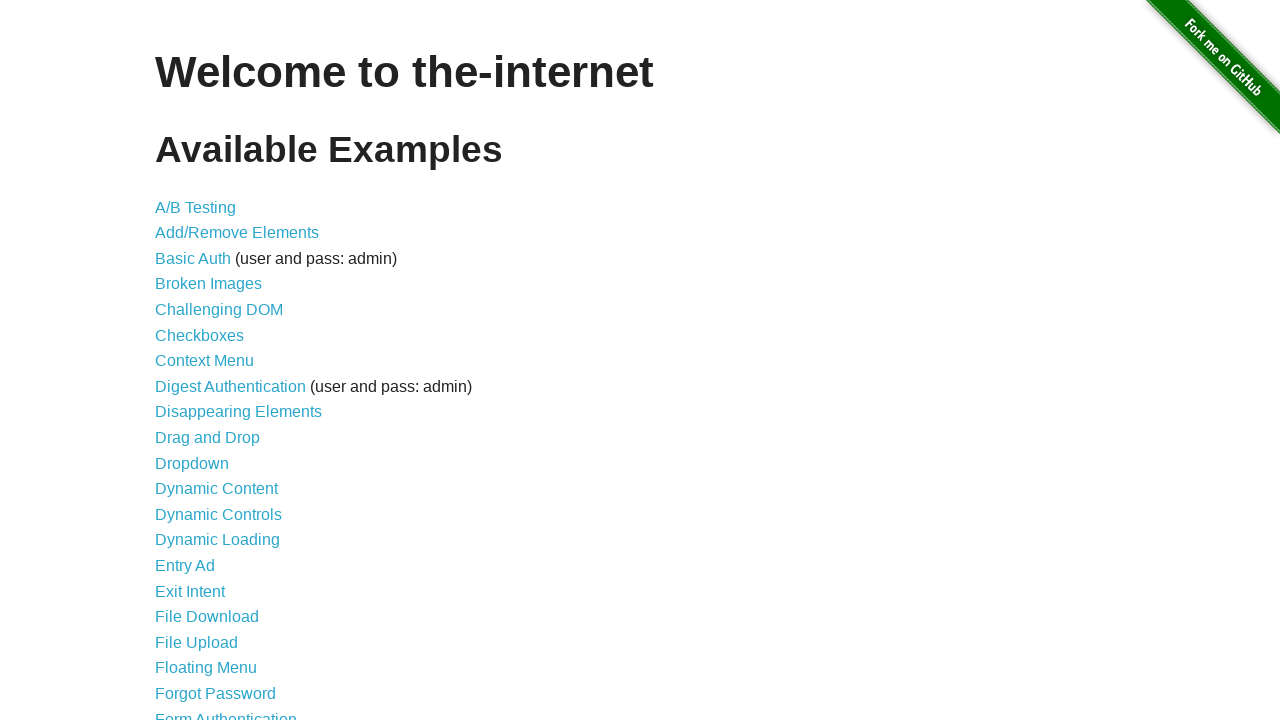

Navigated to A/B test page
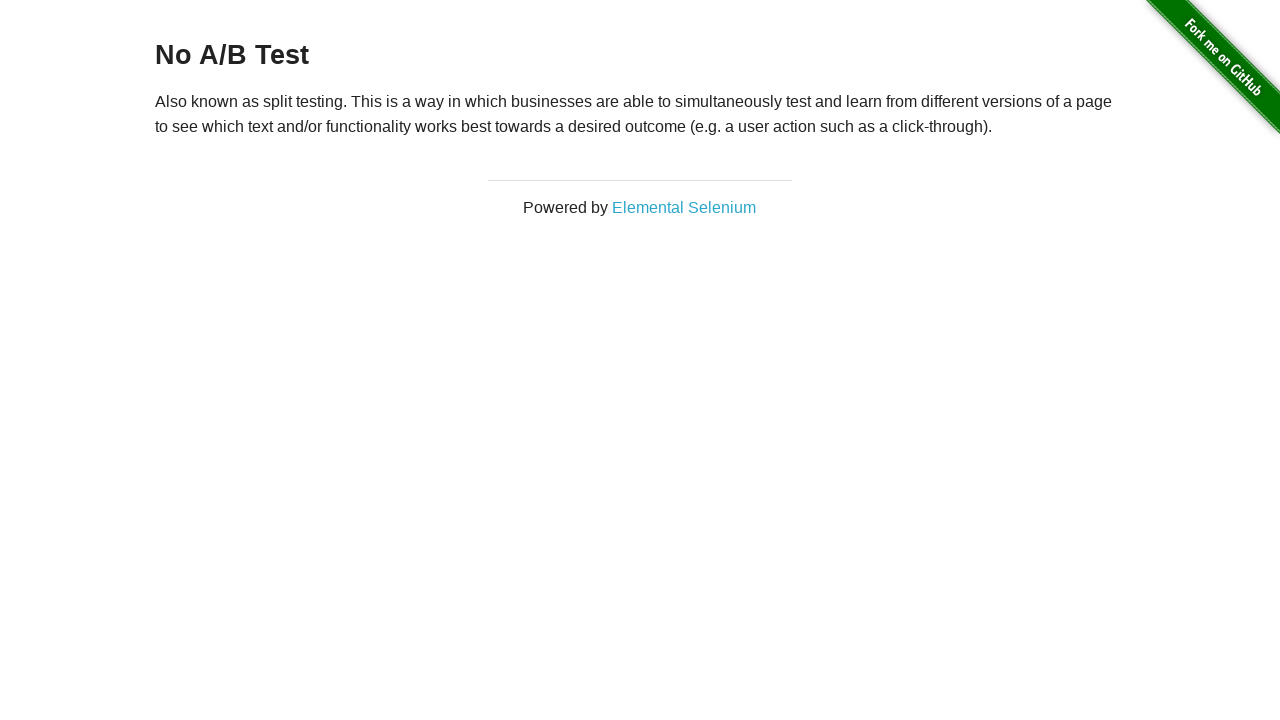

Retrieved heading text from page
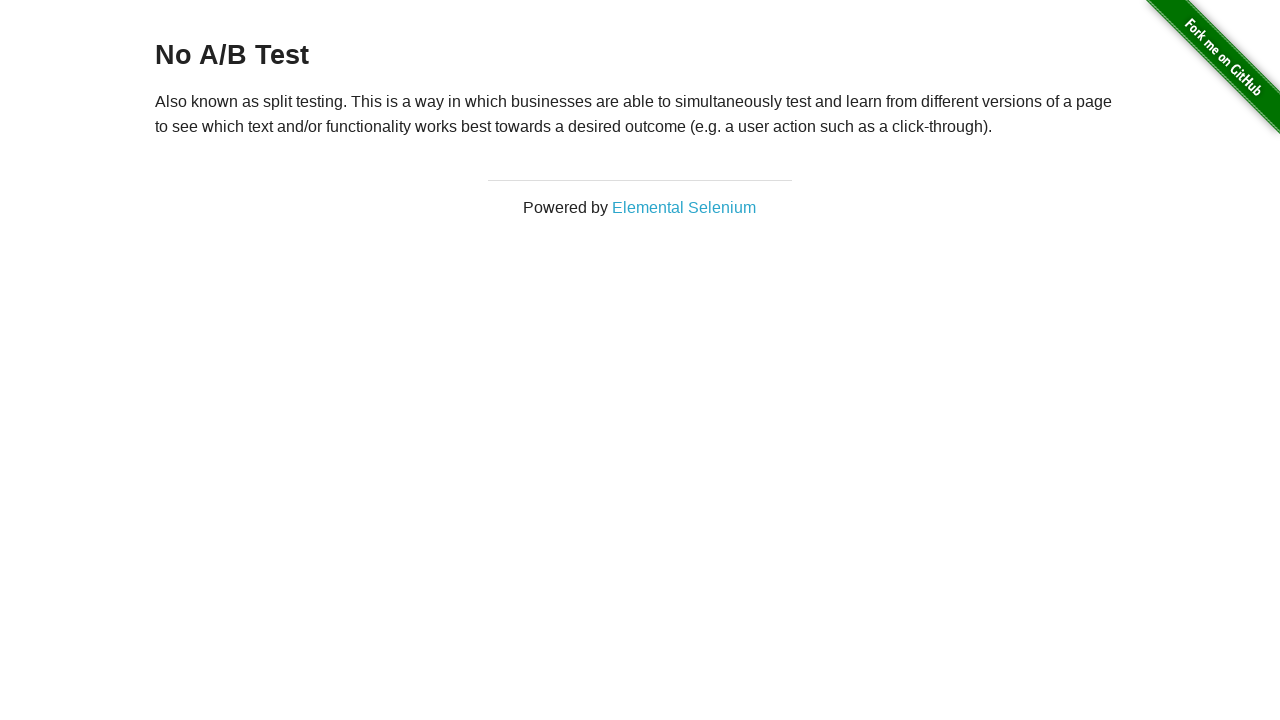

Verified heading text is 'No A/B Test' - opt-out successful
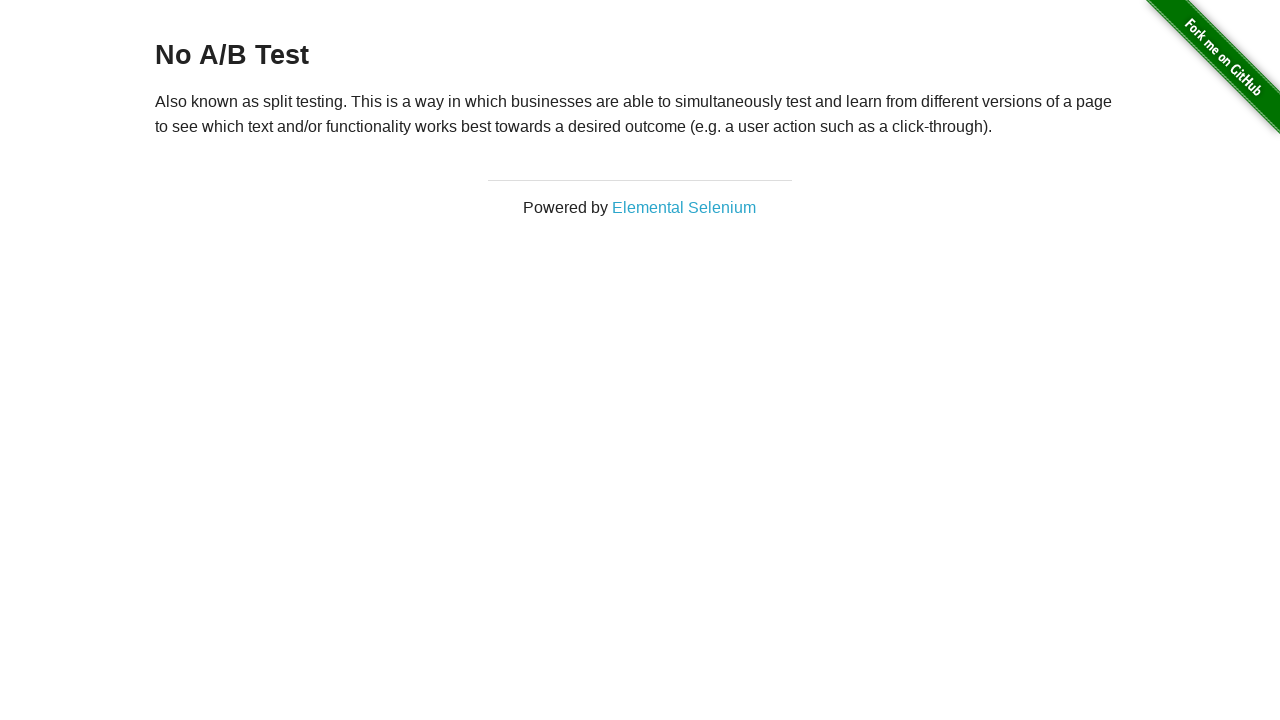

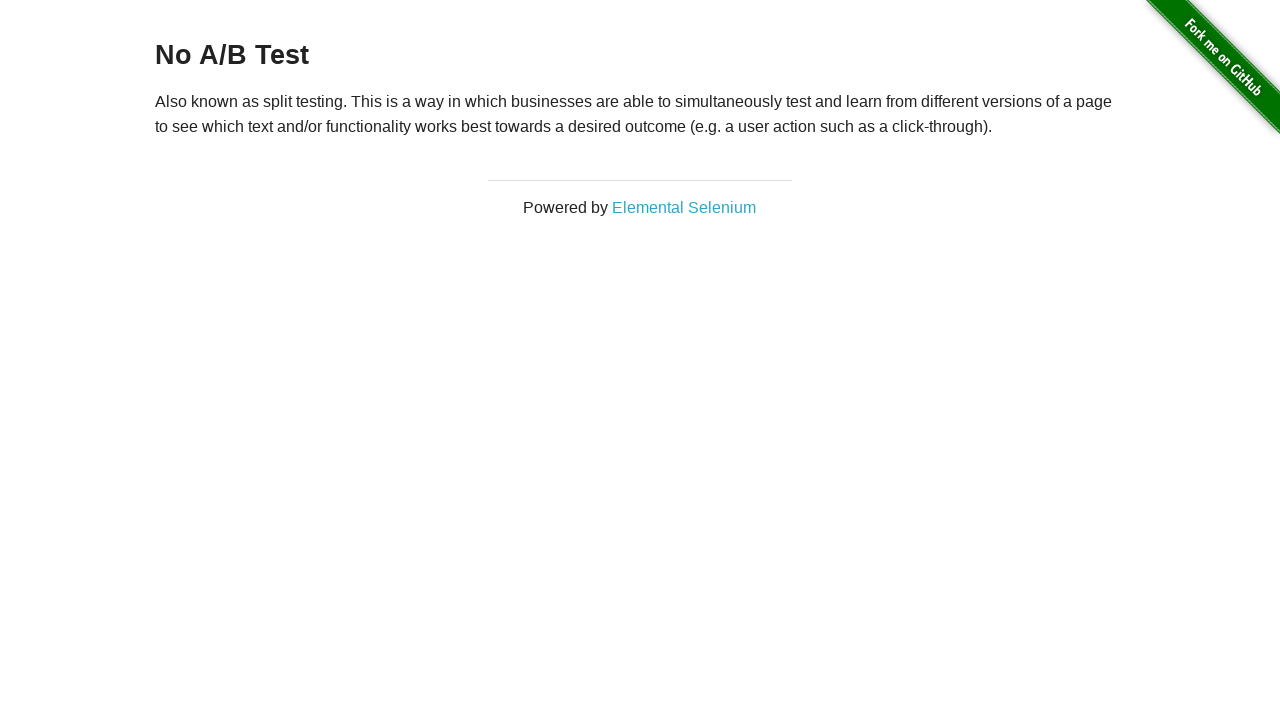